Tests a text box form submission by filling in name, email, current address, and permanent address fields, then submitting the form

Starting URL: https://demoqa.com/text-box

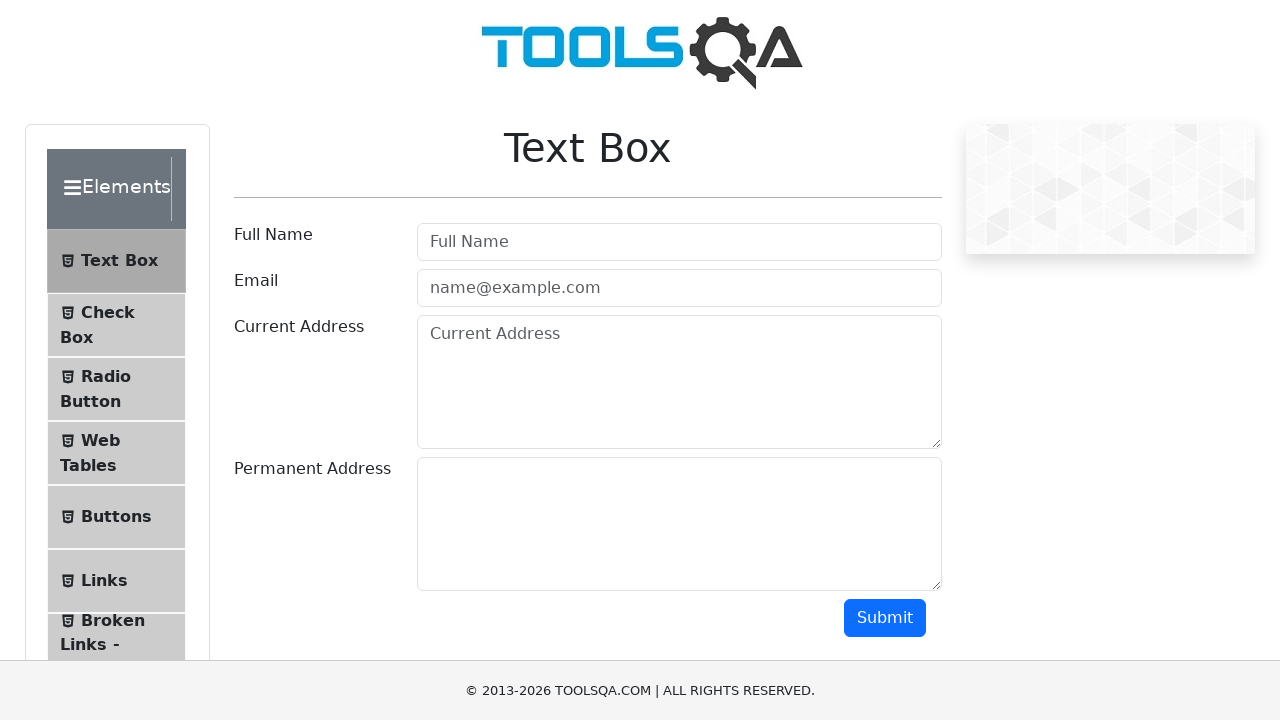

Filled Full Name field with 'Kamila' on input[placeholder='Full Name']
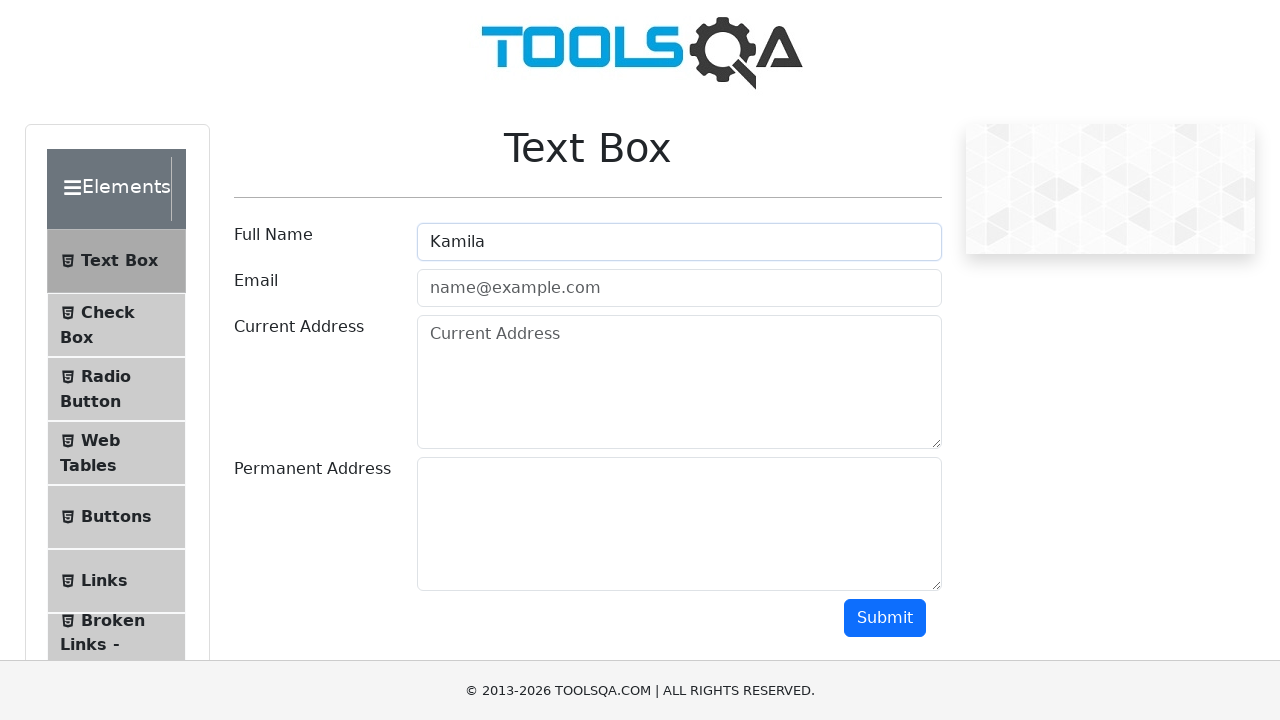

Filled Email field with 'kamila@mail.ru' on input#userEmail
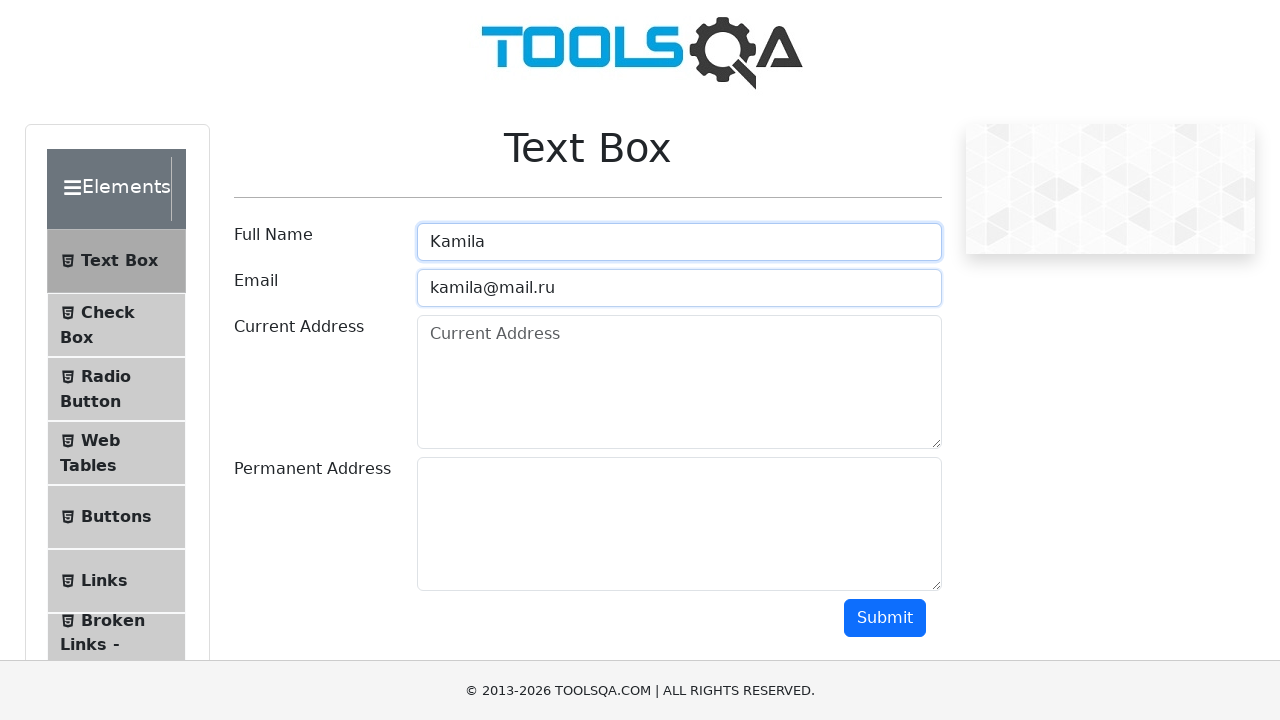

Filled Current Address field with 'Bishkek' on textarea#currentAddress
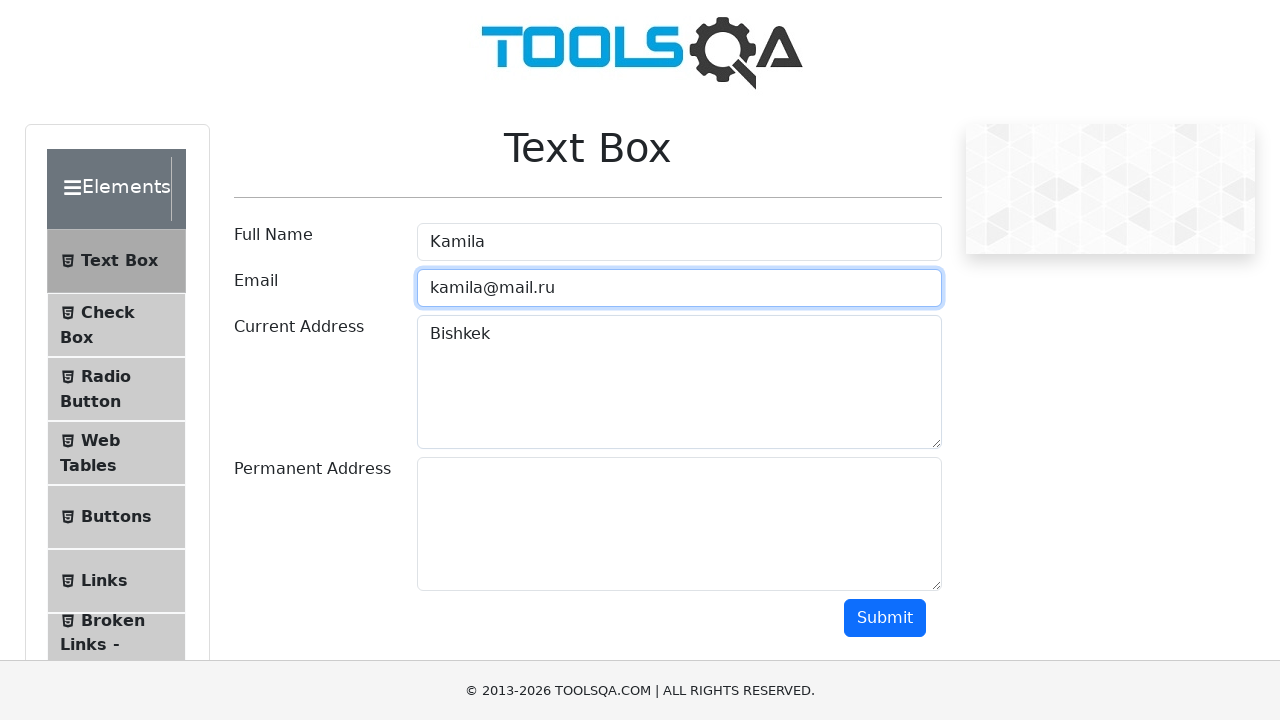

Filled Permanent Address field with 'Karakol' on textarea#permanentAddress
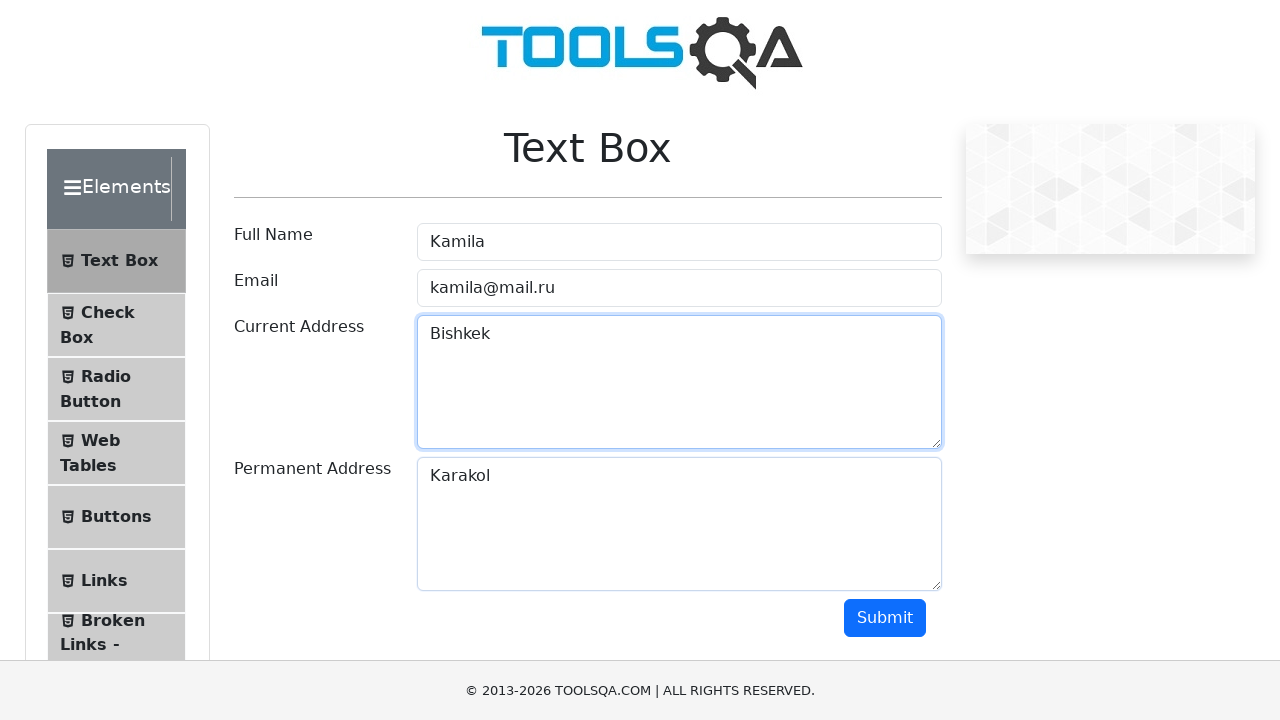

Clicked Submit button to submit the form at (885, 618) on button:text('Submit')
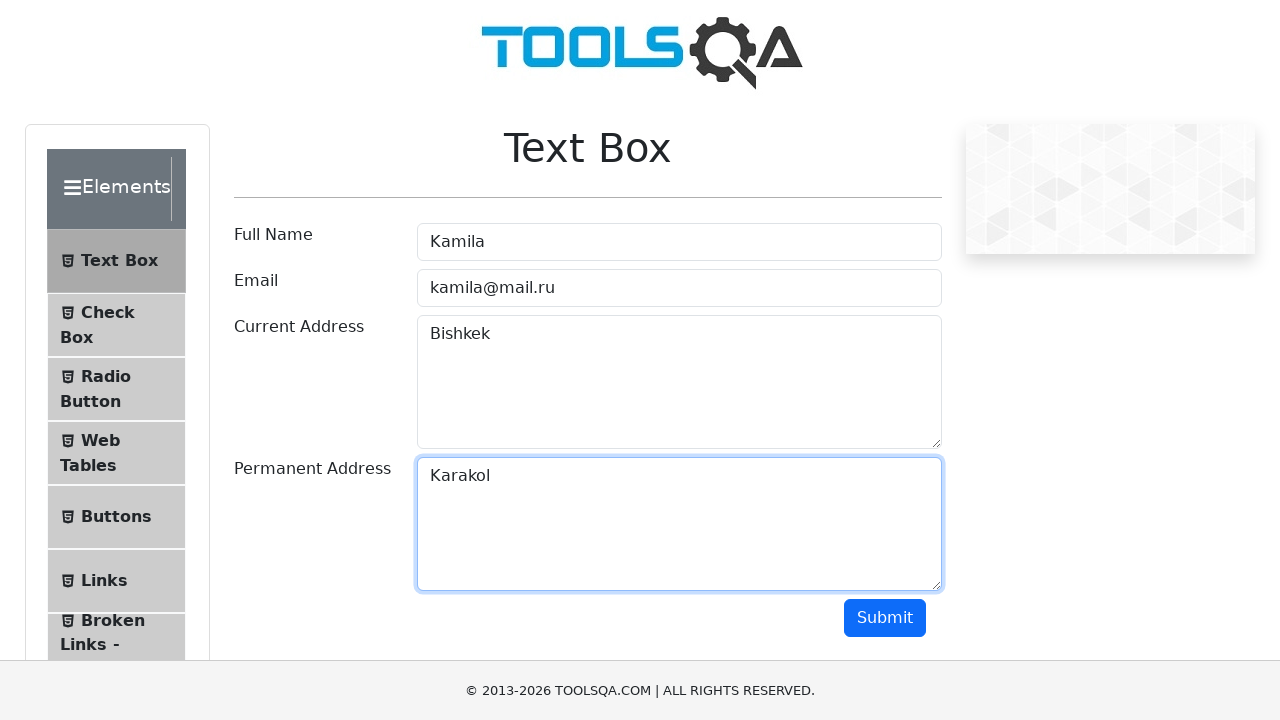

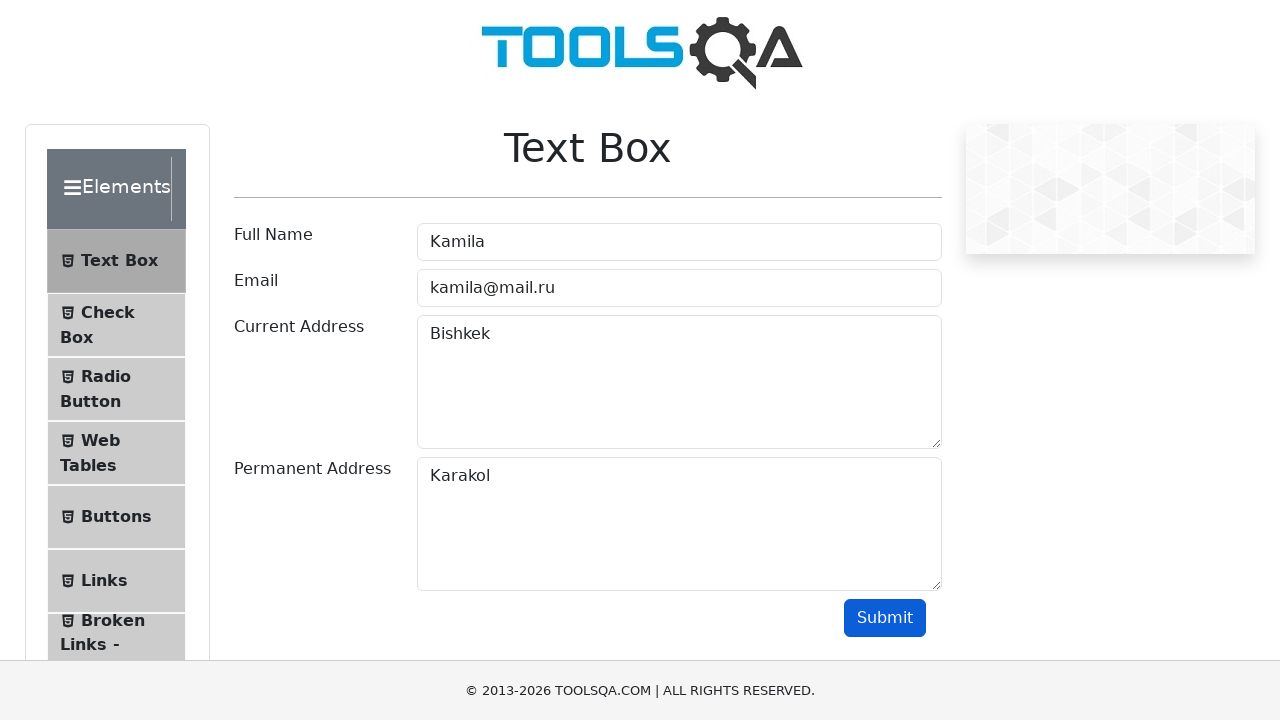